Tests marking individual todo items as complete by checking their checkboxes

Starting URL: https://demo.playwright.dev/todomvc

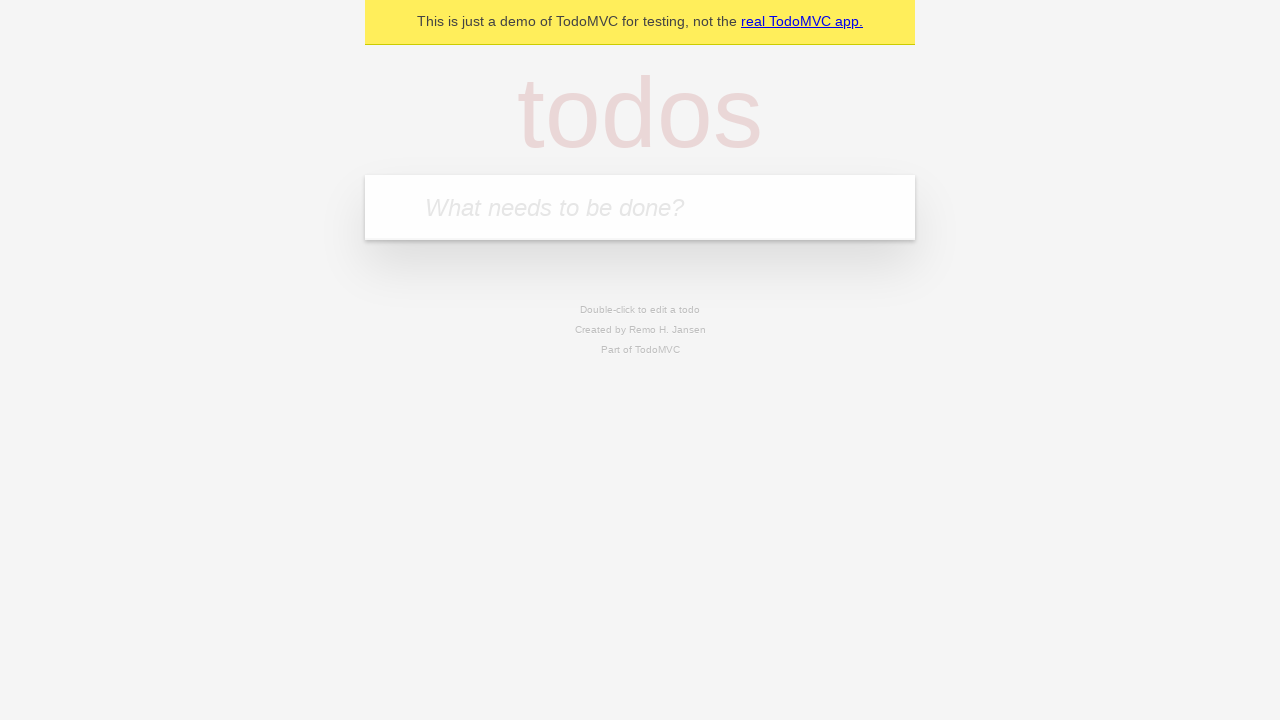

Filled todo input with 'buy some cheese' on internal:attr=[placeholder="What needs to be done?"i]
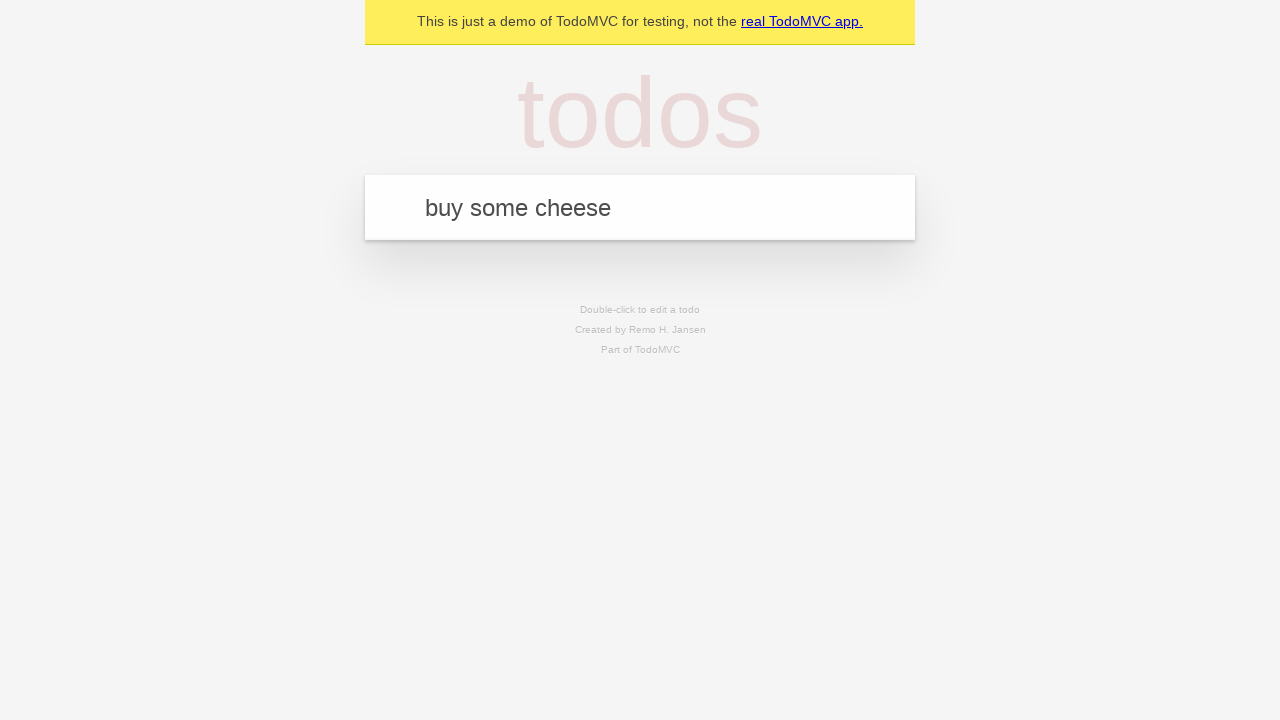

Pressed Enter to add first todo item on internal:attr=[placeholder="What needs to be done?"i]
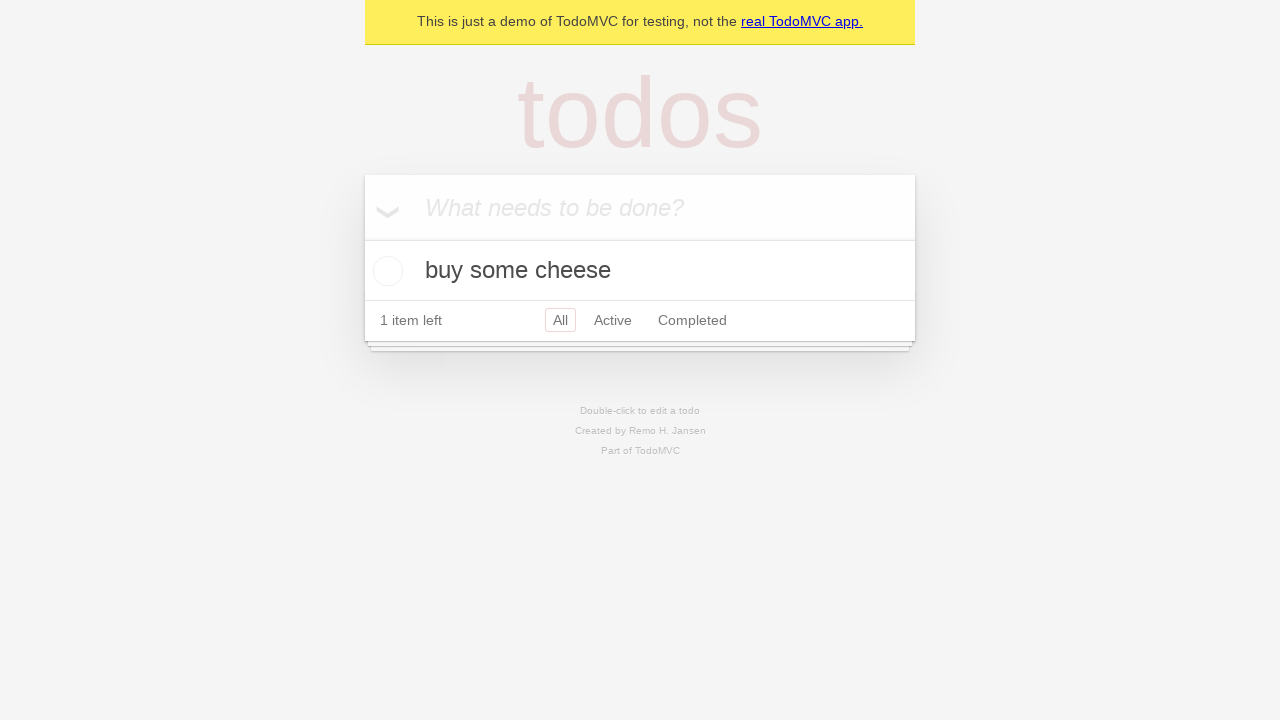

Filled todo input with 'feed the cat' on internal:attr=[placeholder="What needs to be done?"i]
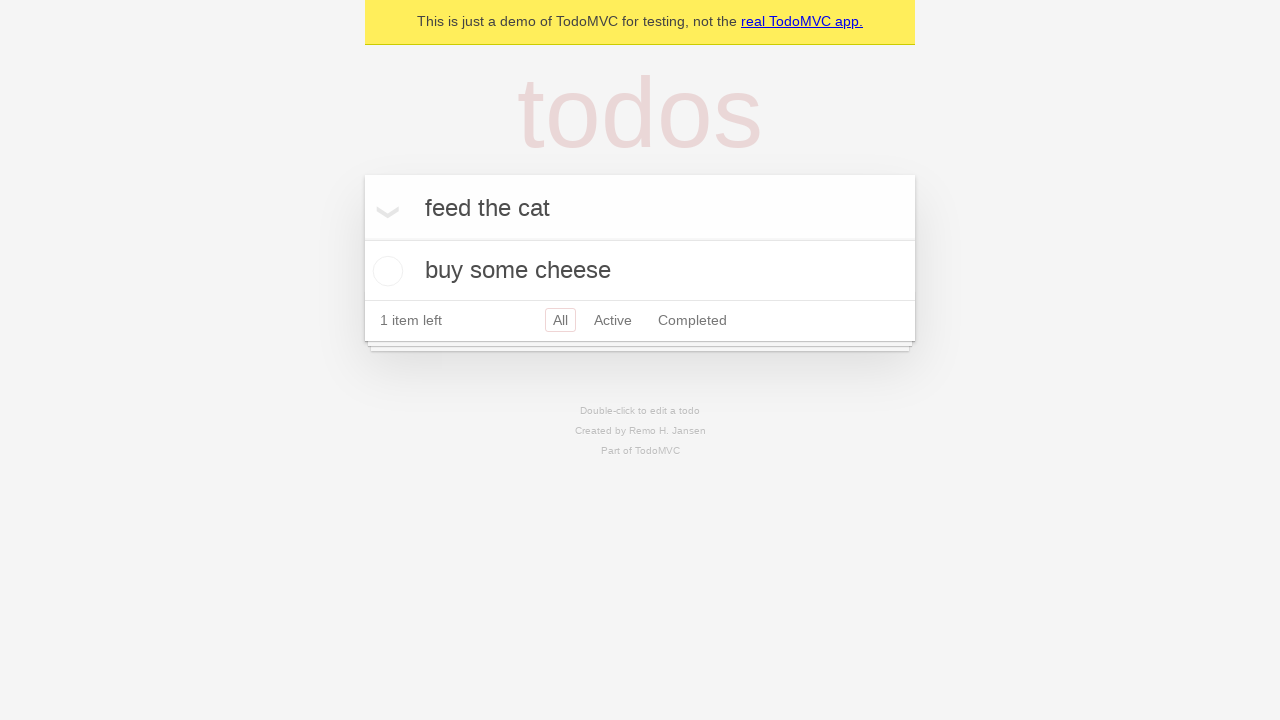

Pressed Enter to add second todo item on internal:attr=[placeholder="What needs to be done?"i]
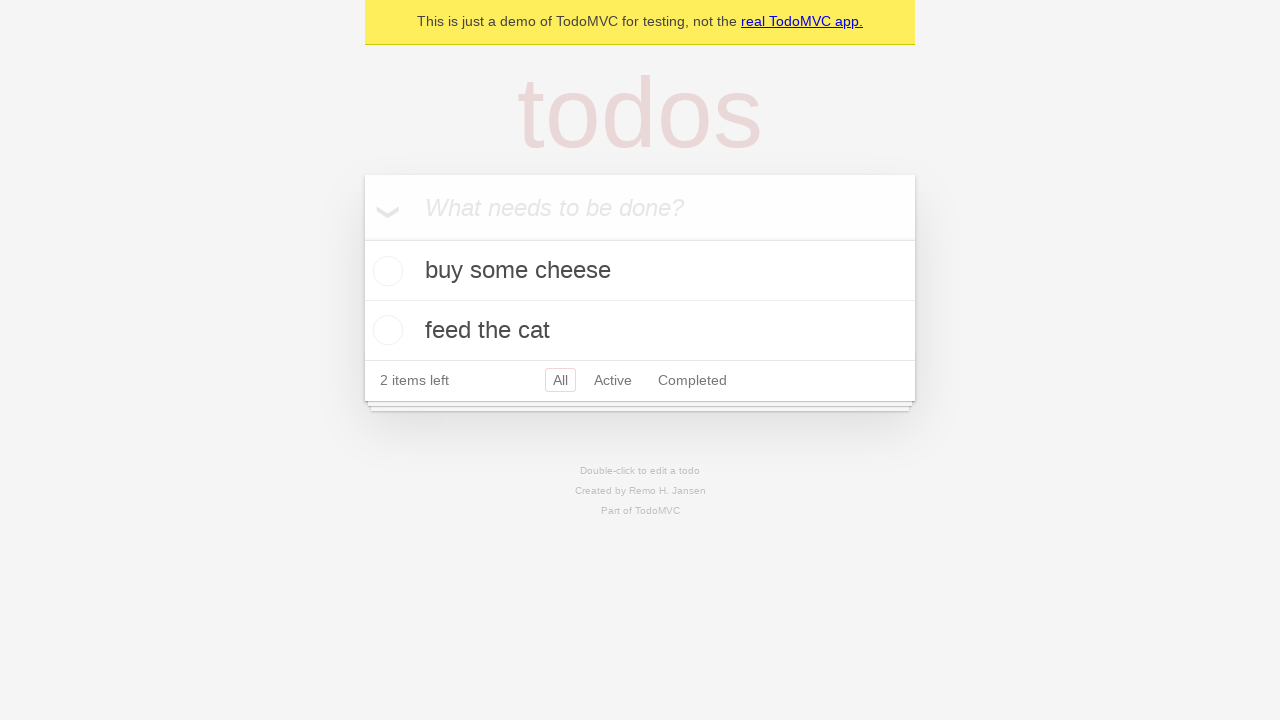

Checked first todo item 'buy some cheese' at (385, 271) on internal:testid=[data-testid="todo-item"s] >> nth=0 >> internal:role=checkbox
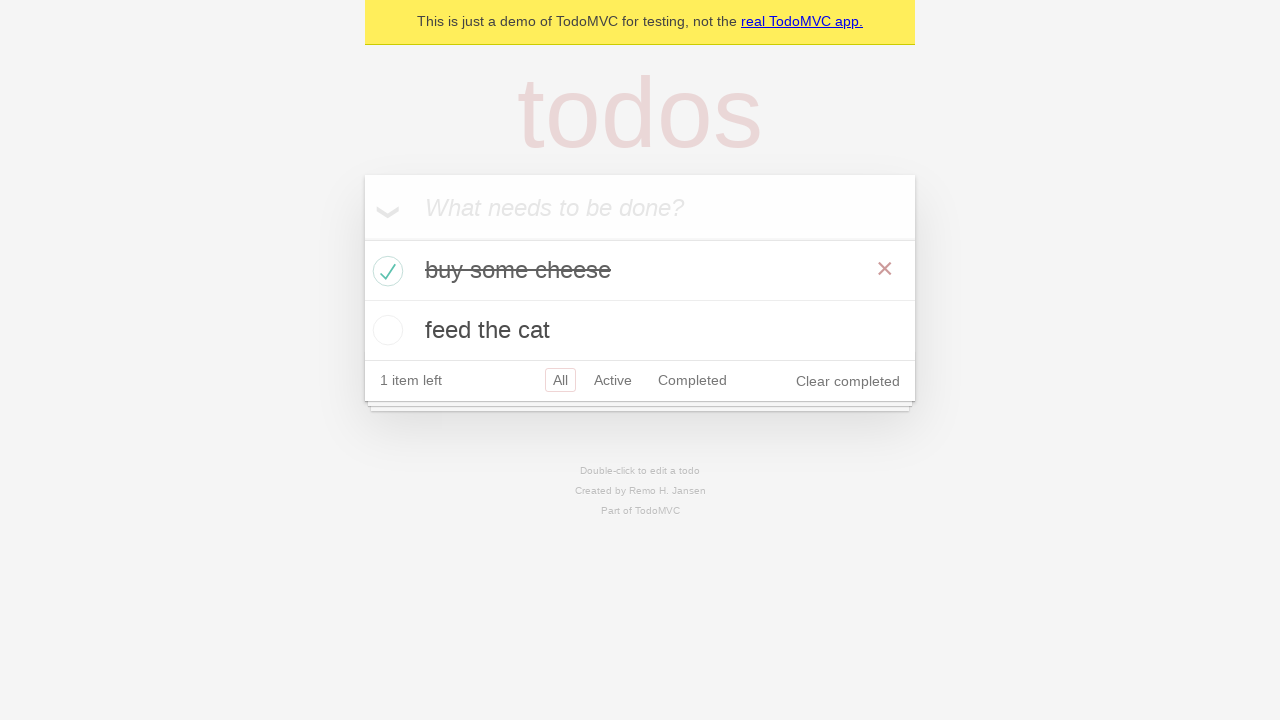

Checked second todo item 'feed the cat' at (385, 330) on internal:testid=[data-testid="todo-item"s] >> nth=1 >> internal:role=checkbox
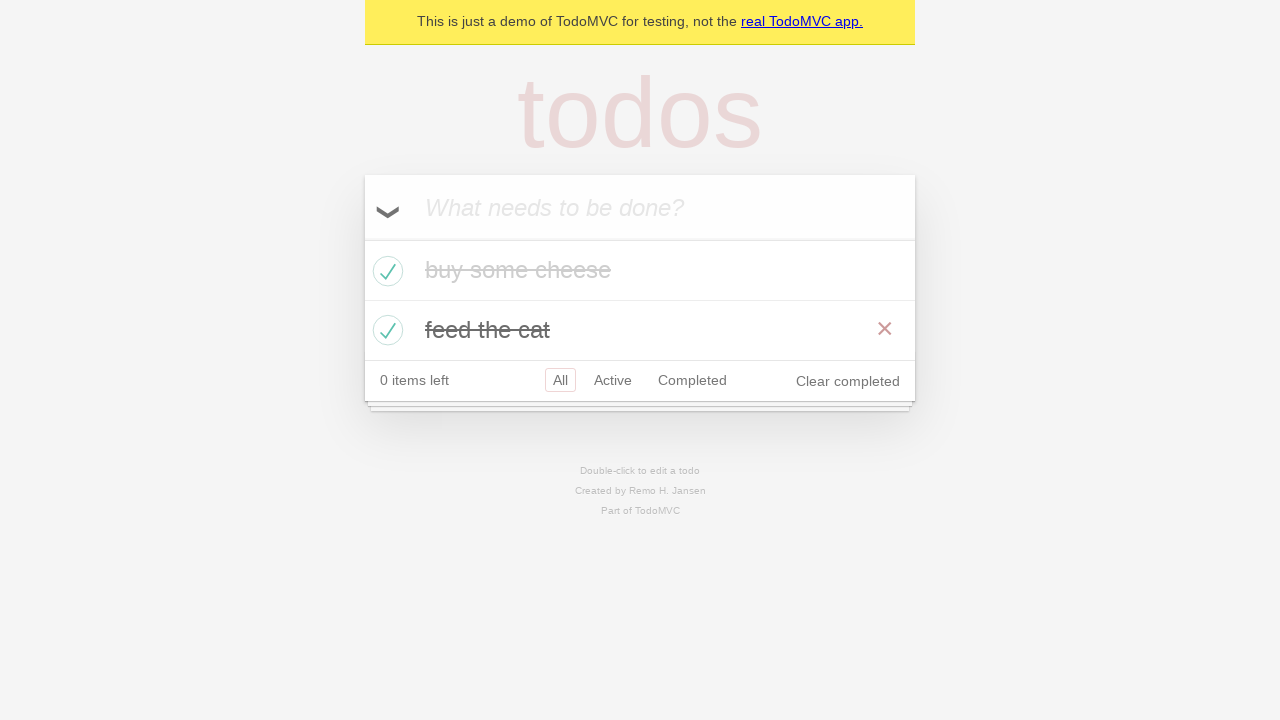

Verified that todo items are marked as completed
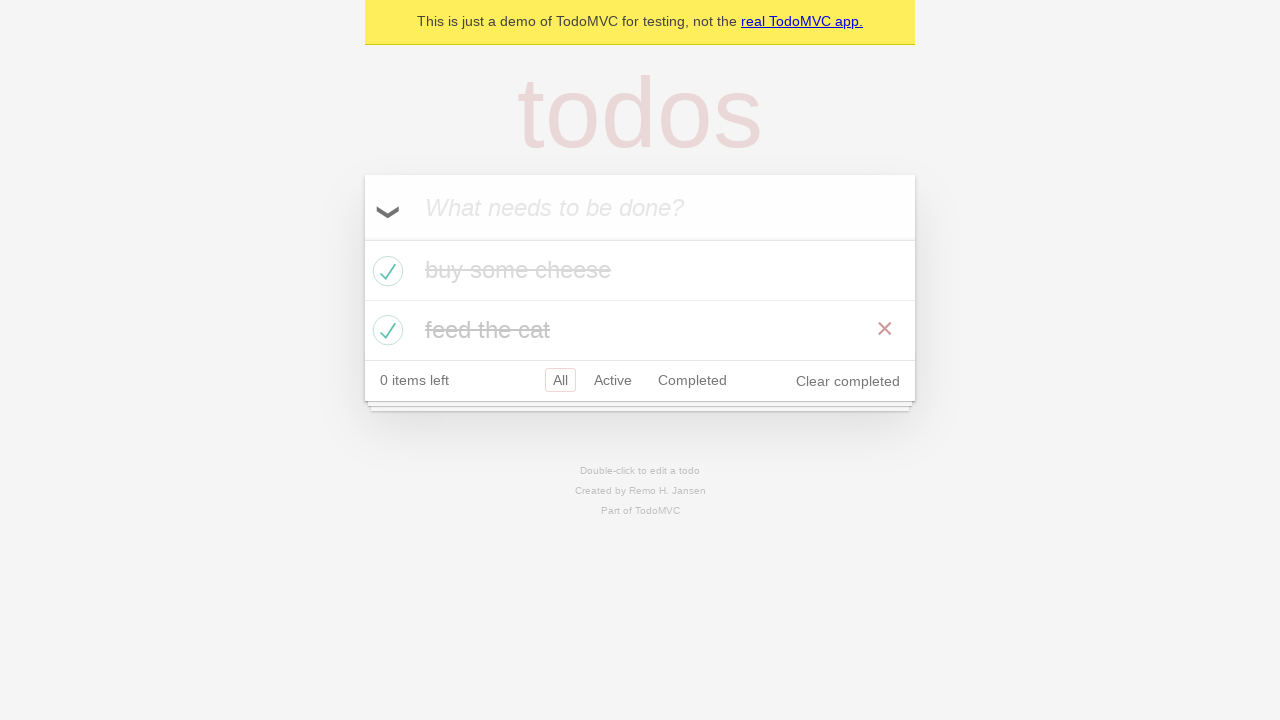

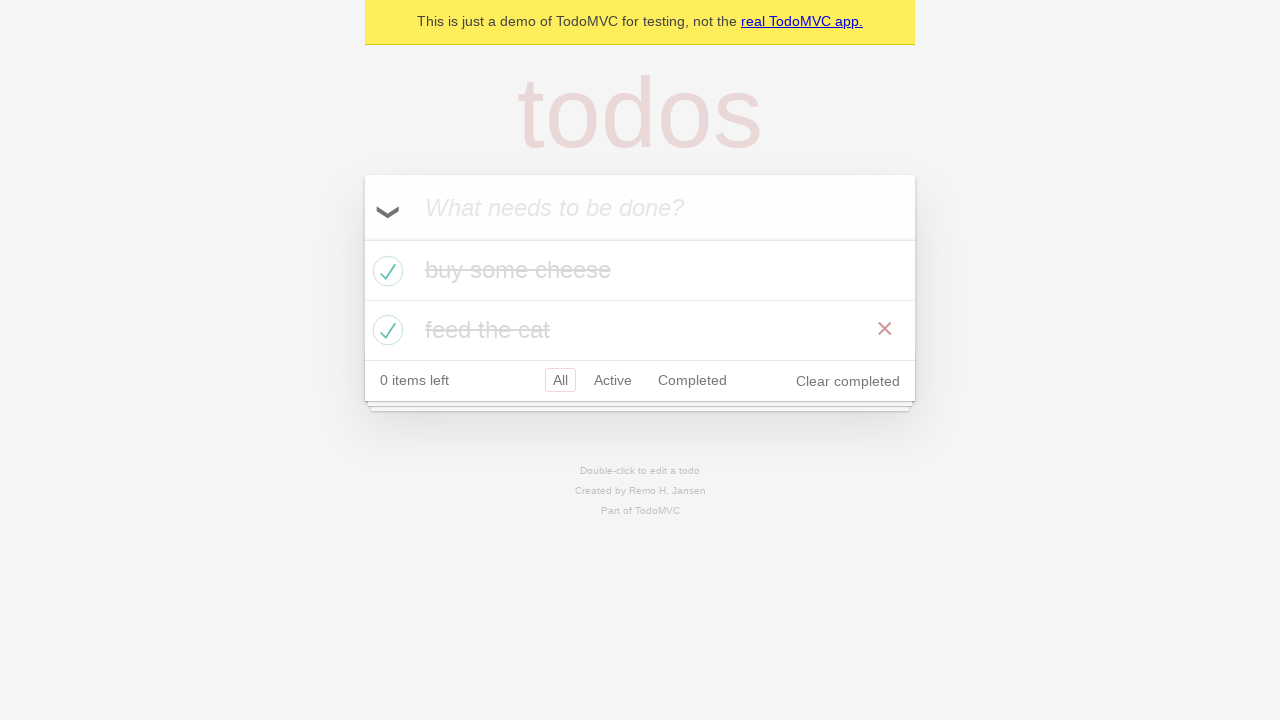